Tests hover functionality by hovering over an avatar image and verifying that the additional user information caption becomes visible.

Starting URL: http://the-internet.herokuapp.com/hovers

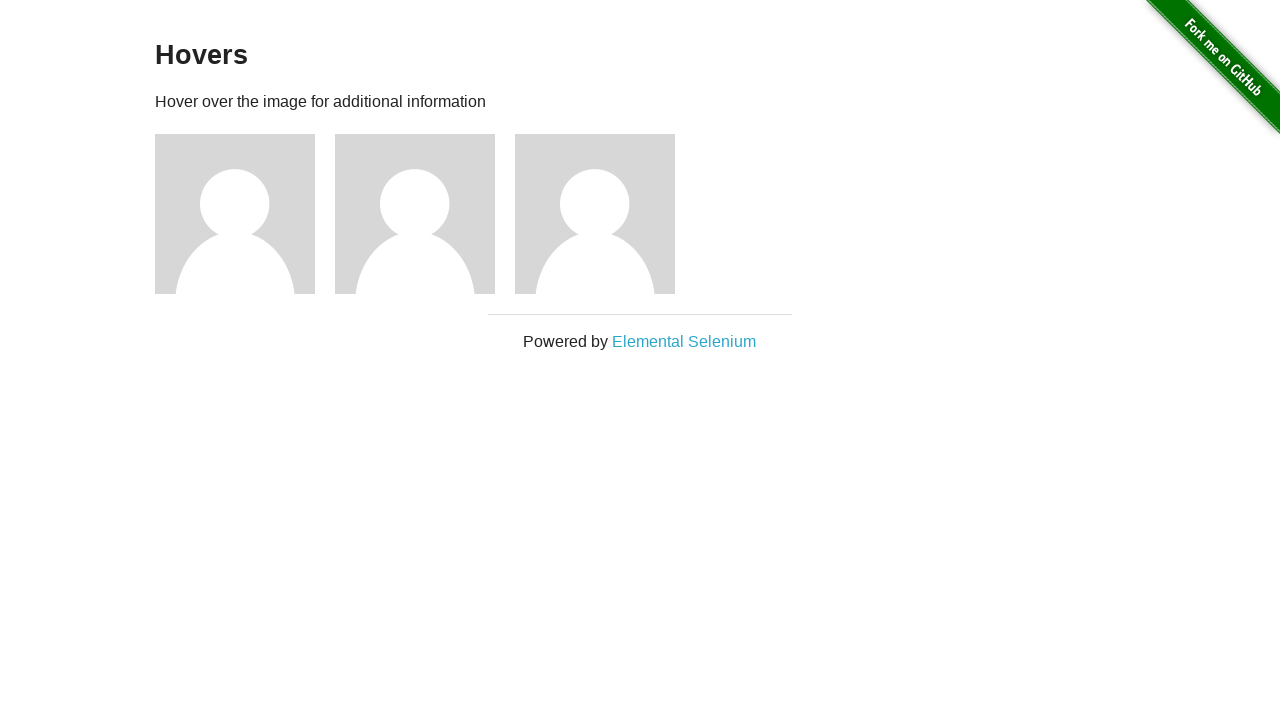

Navigated to hovers test page
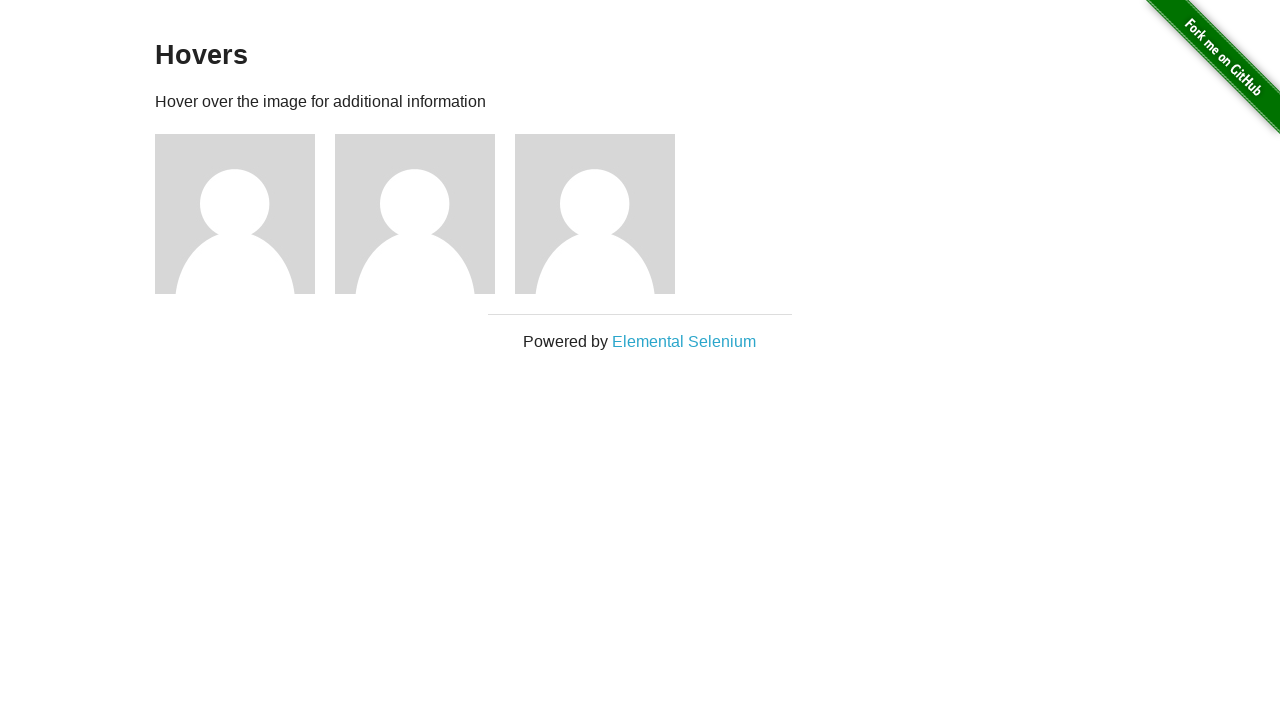

Located the first avatar figure element
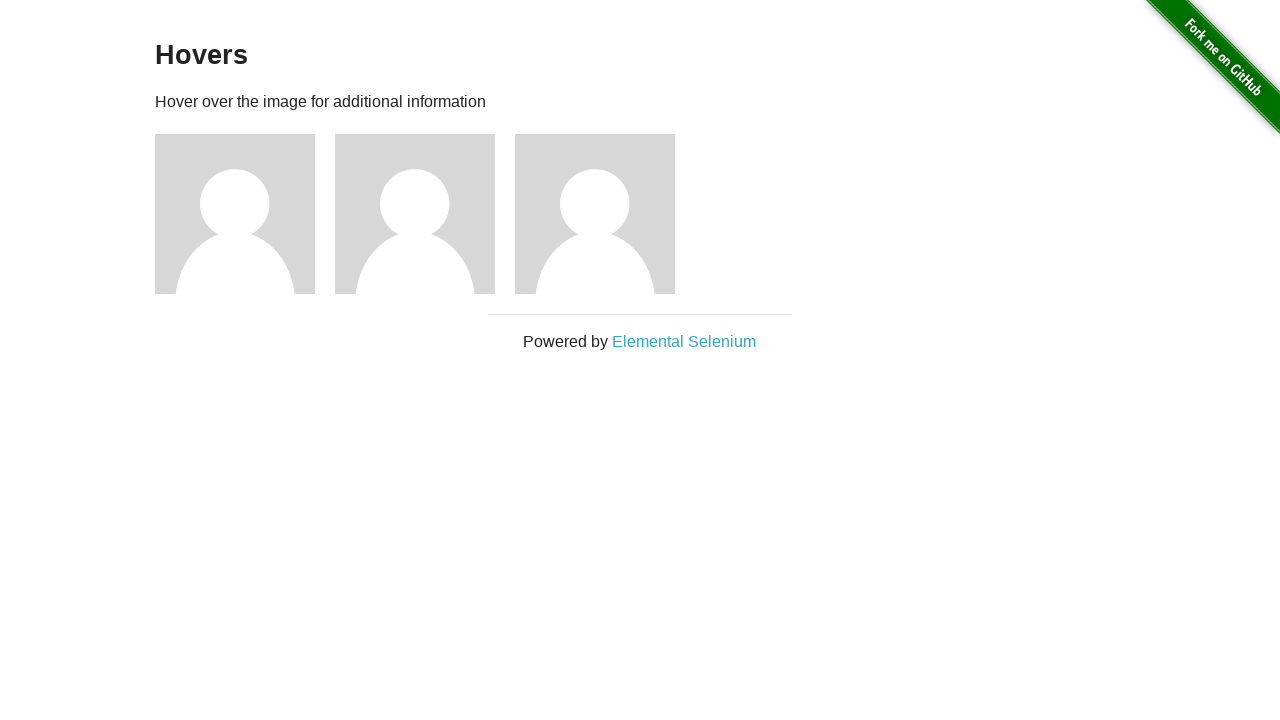

Hovered over the avatar image at (245, 214) on .figure >> nth=0
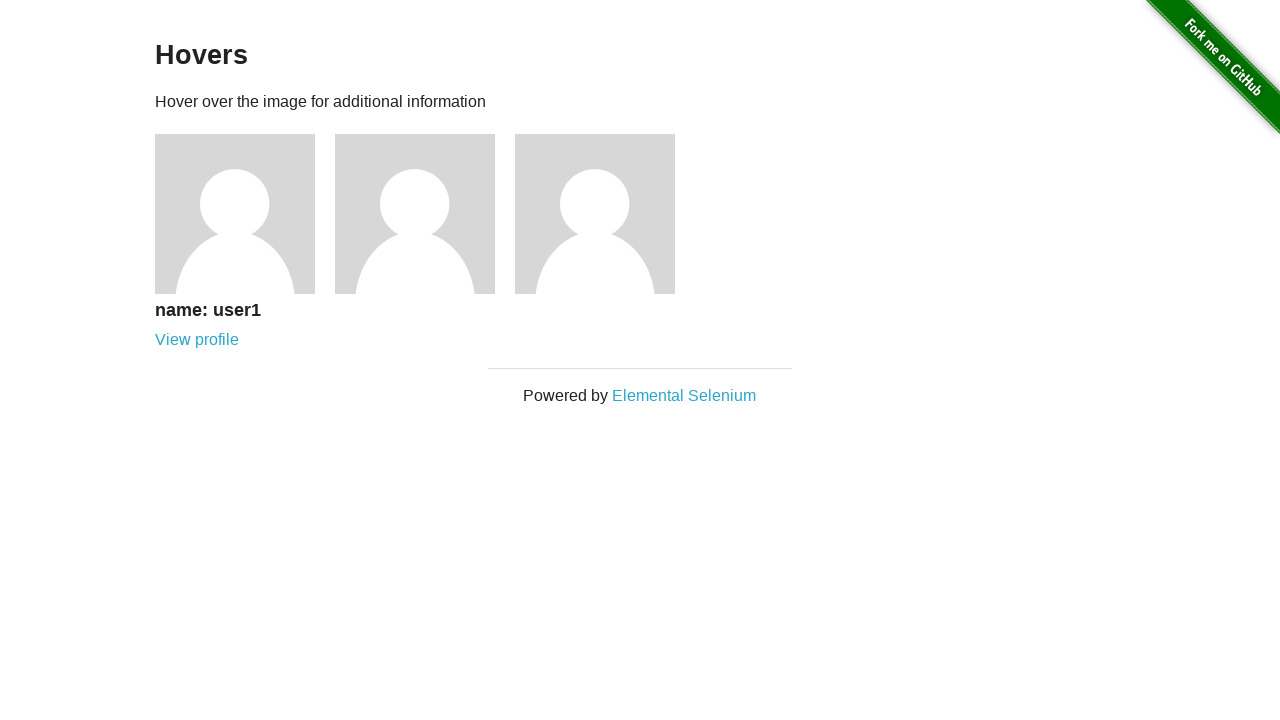

Located the figcaption element containing user information
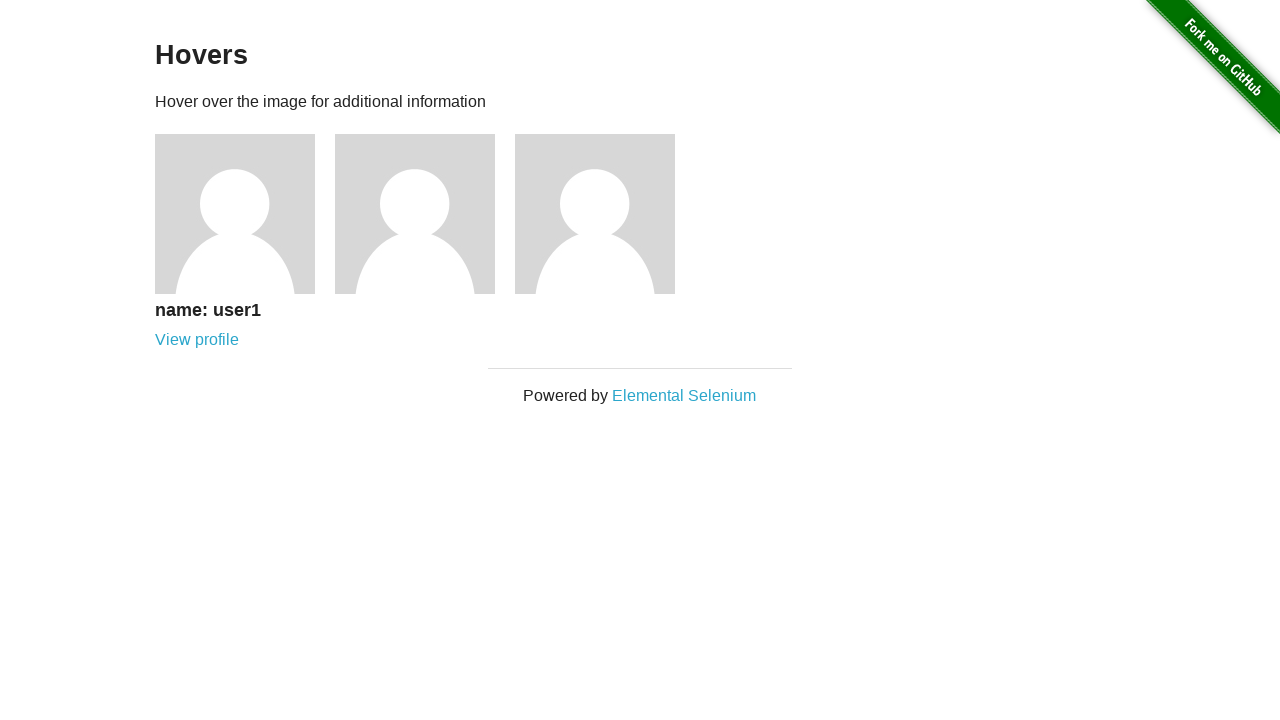

Verified that the user information caption is now visible
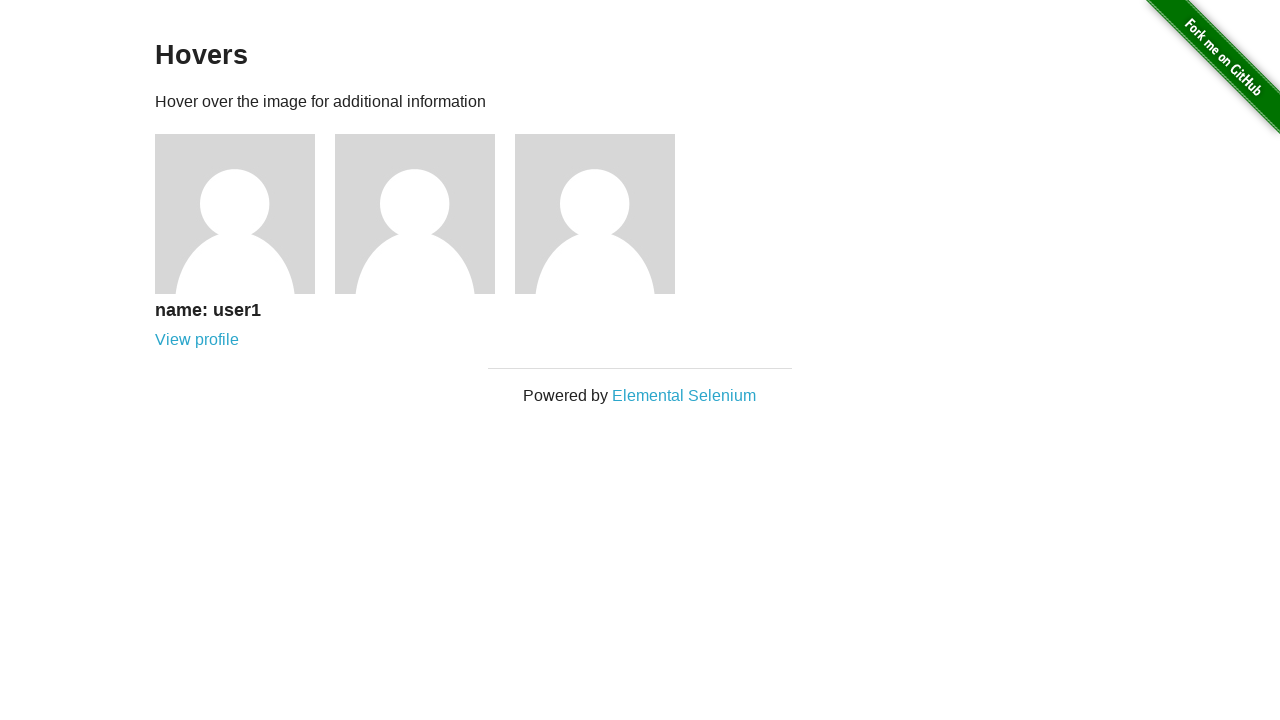

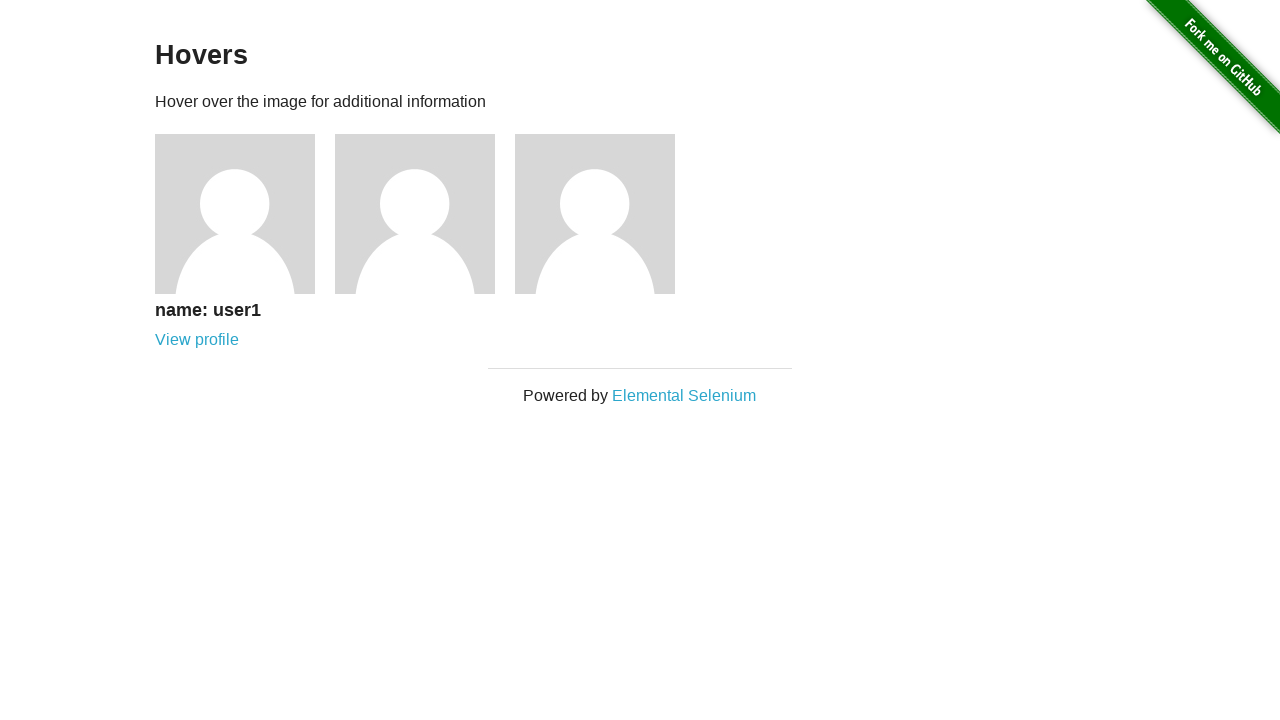